Tests element highlighting by applying a yellow dashed border style to an element using JavaScript and then restoring the original style

Starting URL: https://ultimateqa.com/complicated-page/

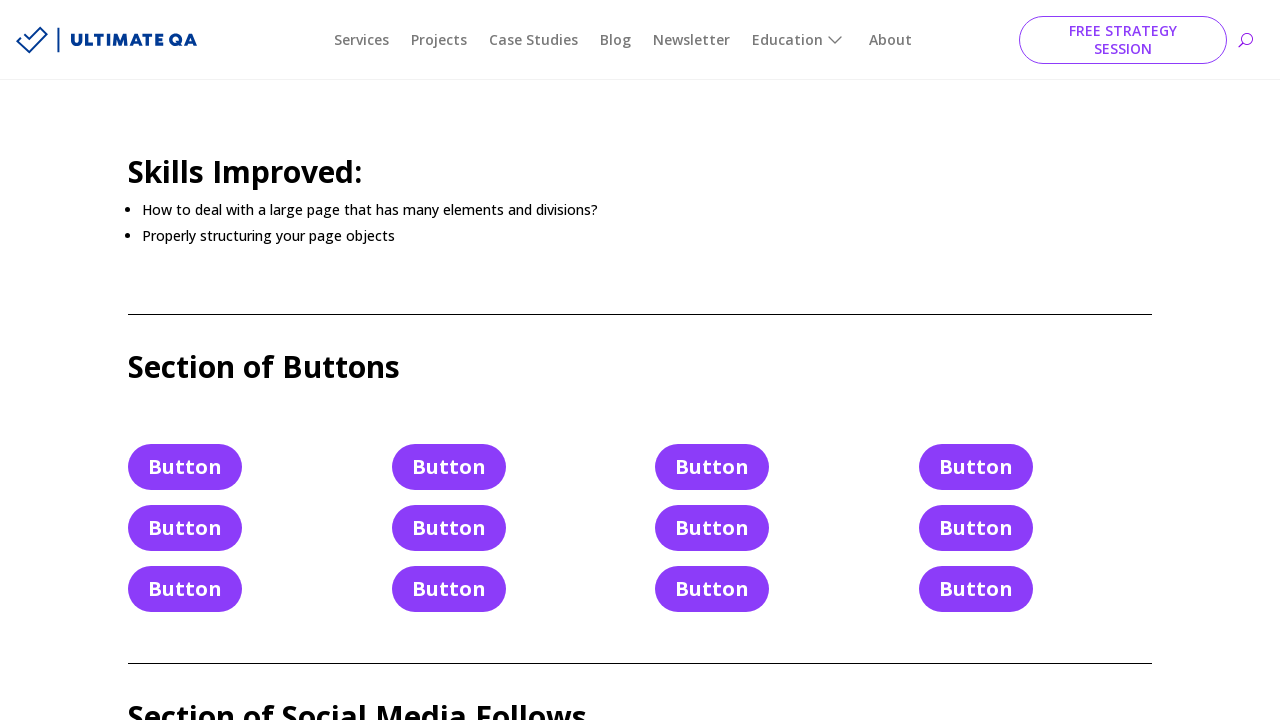

Located and waited for #Skills_Improved element
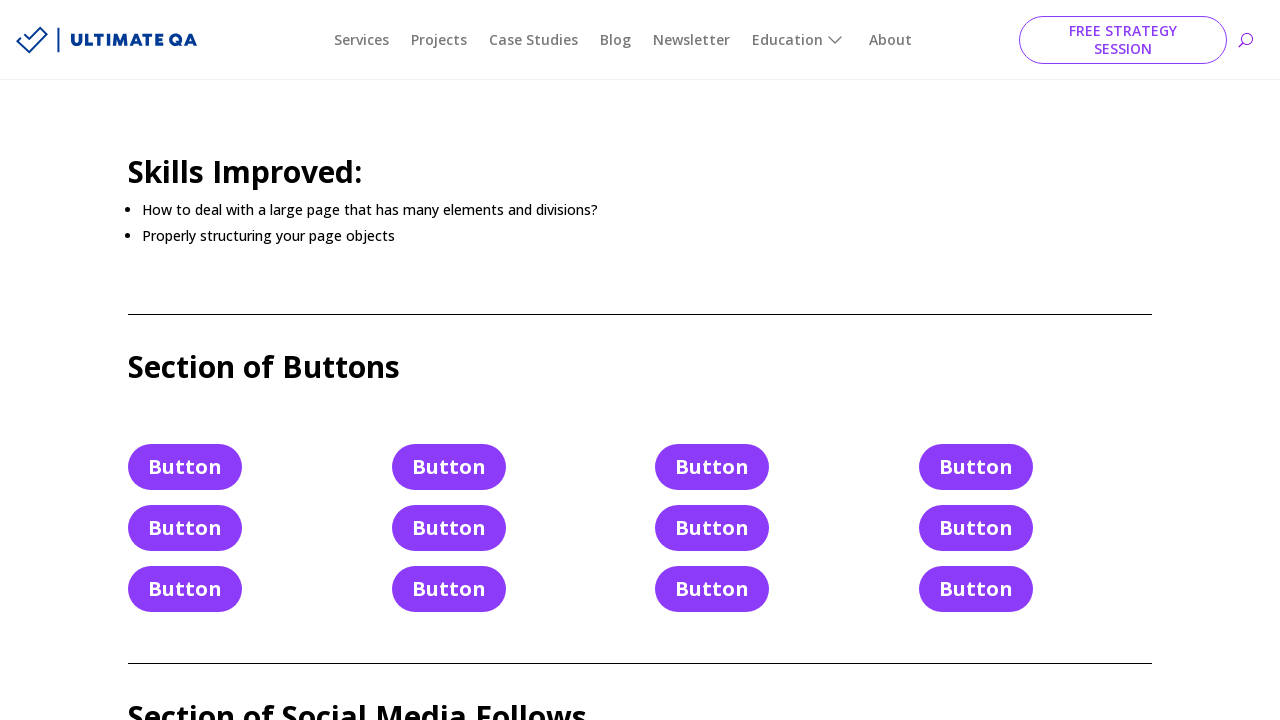

Retrieved original style attribute from element
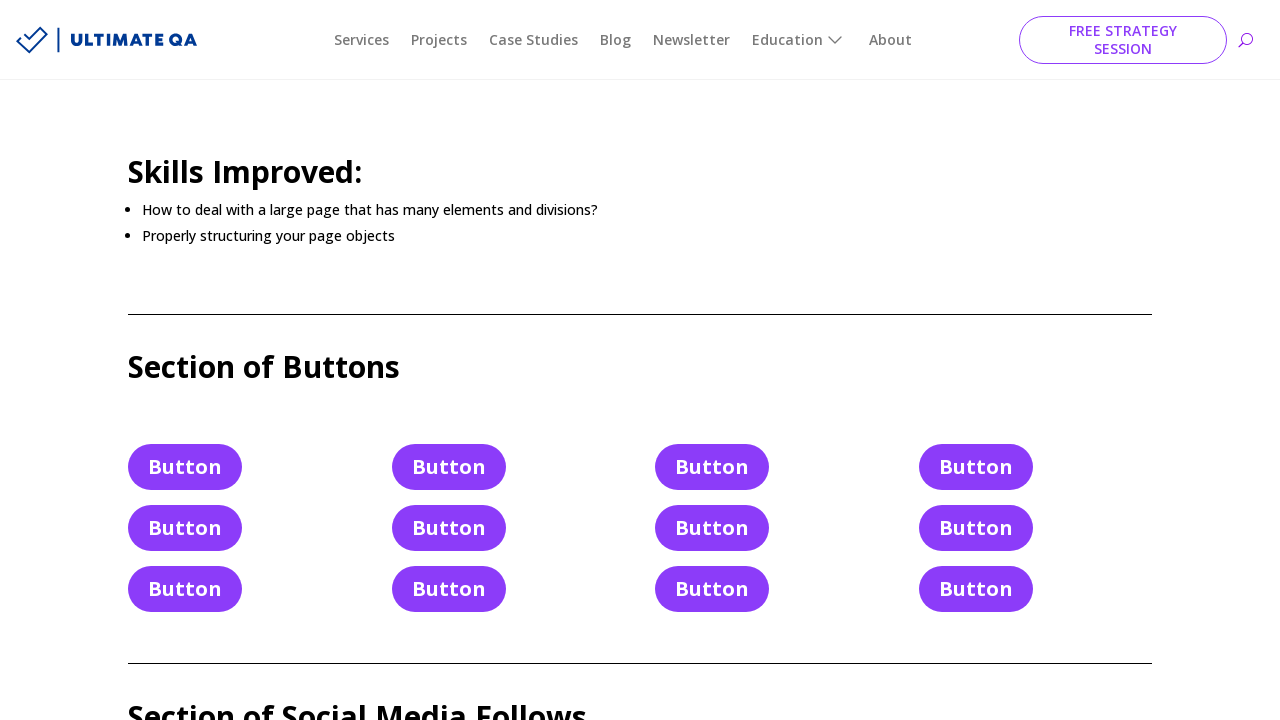

Applied yellow dashed border highlight to element using JavaScript
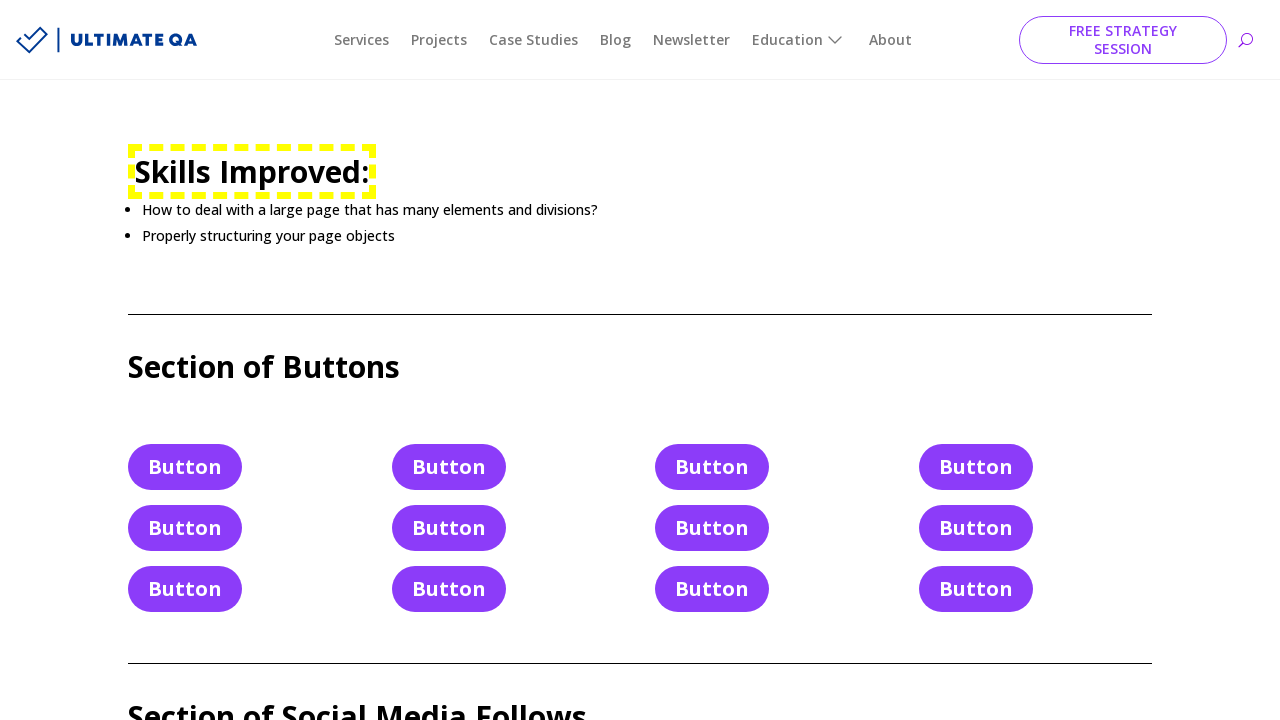

Waited 2 seconds to observe highlighted element
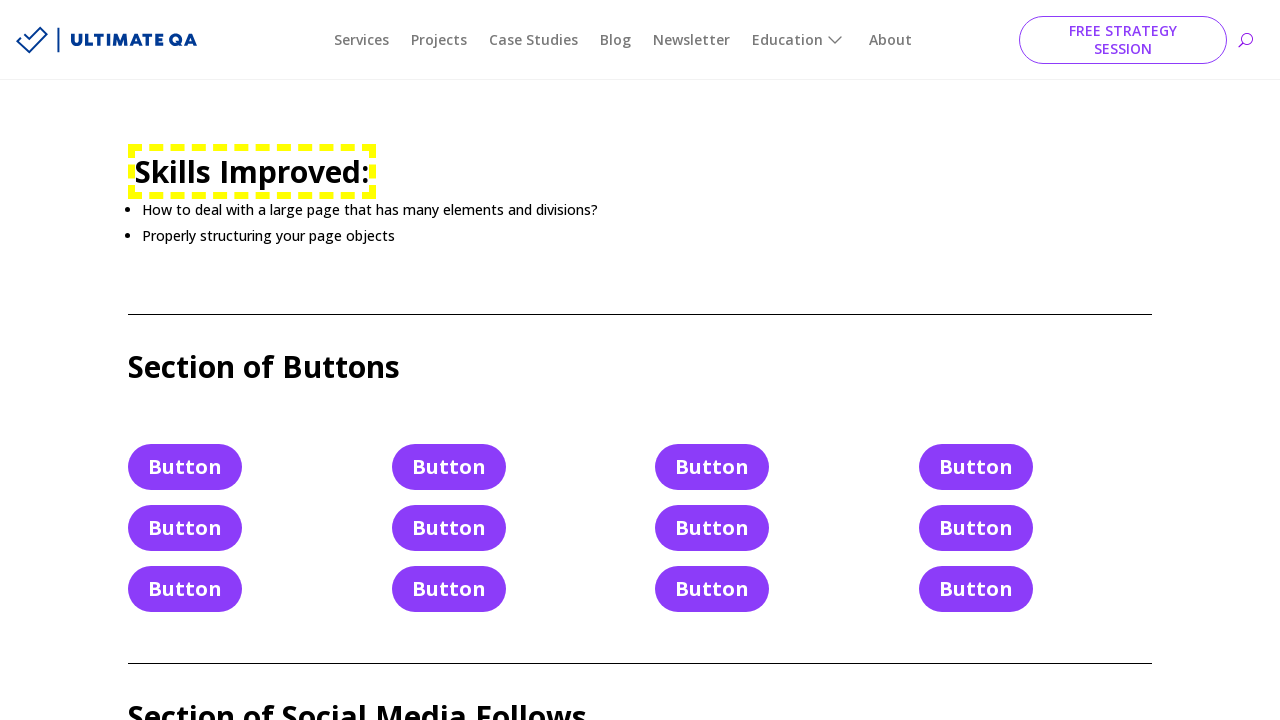

Restored original style attribute to element
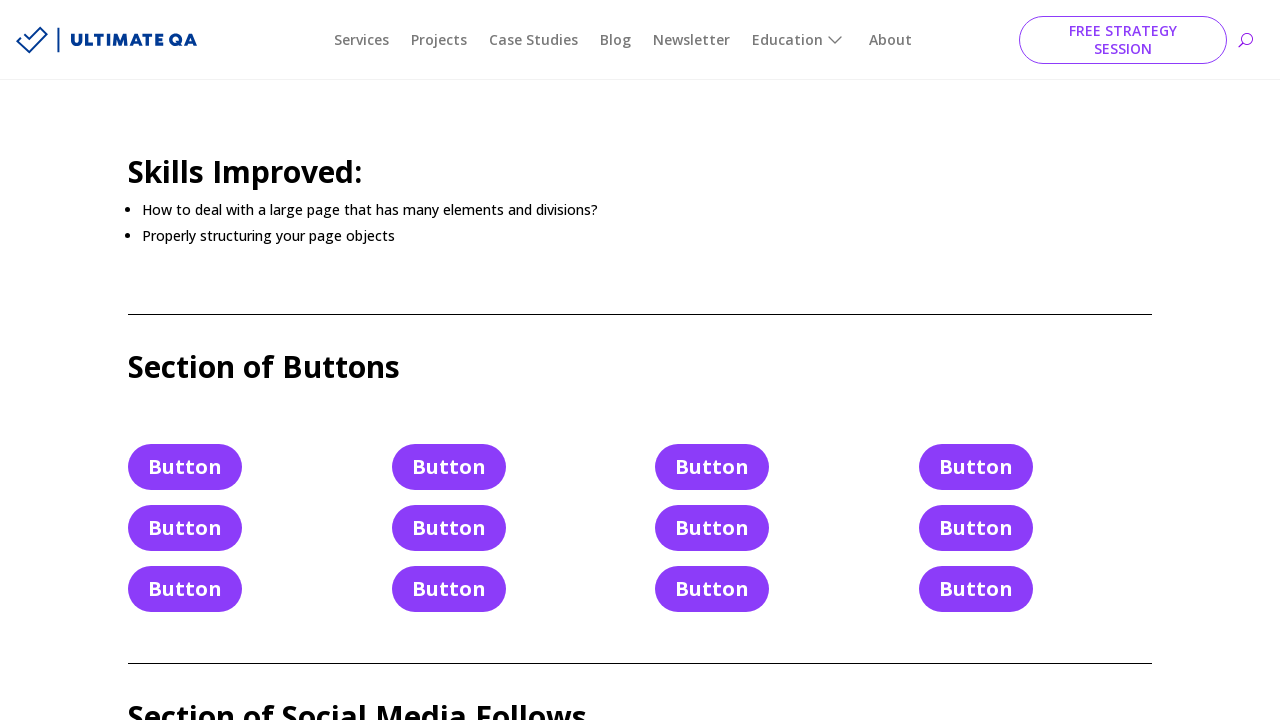

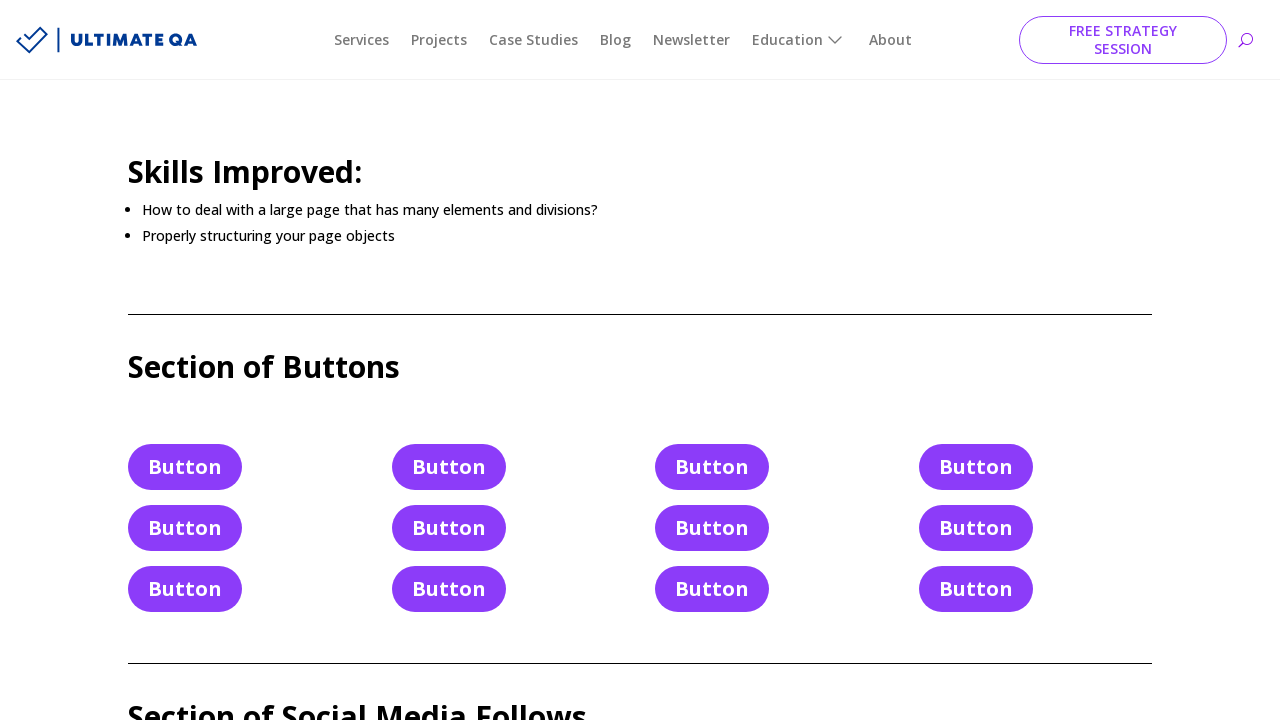